Tests sending text to a JavaScript prompt dialog by clicking the third alert button, entering text, accepting it, and verifying the entered text appears in the result

Starting URL: https://the-internet.herokuapp.com/javascript_alerts

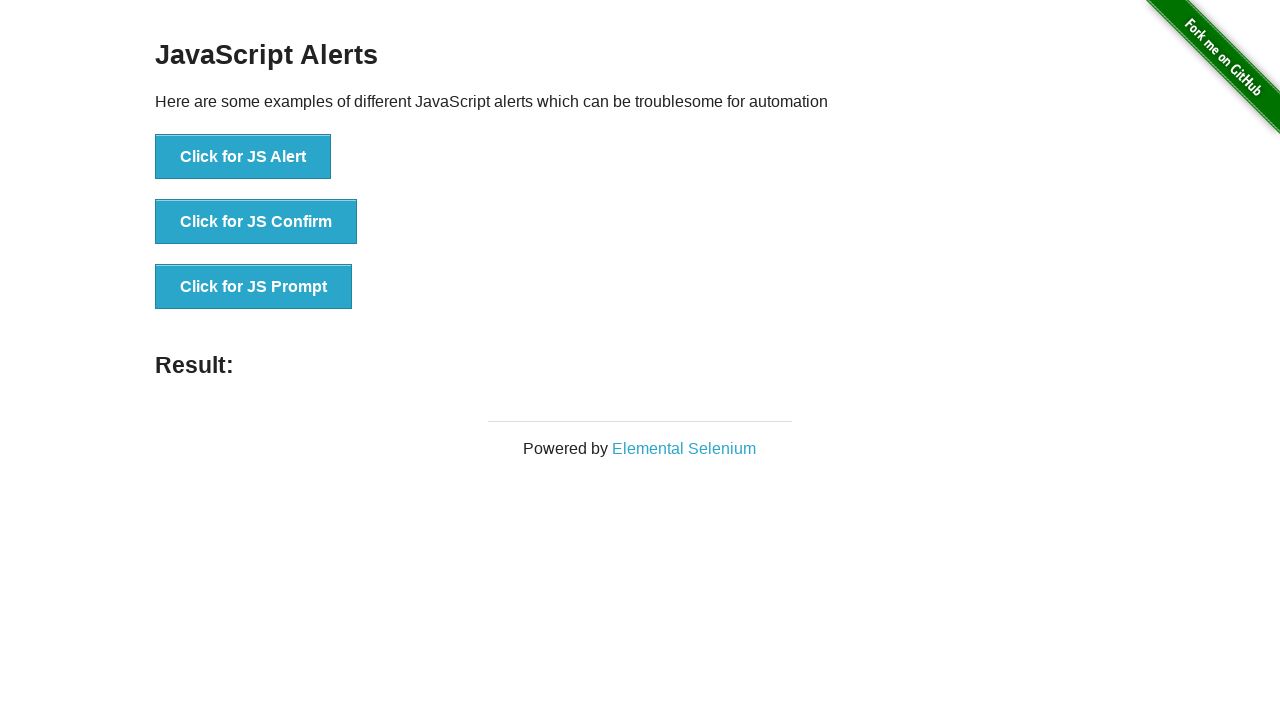

Set up dialog handler to accept prompt with text 'Hello Word'
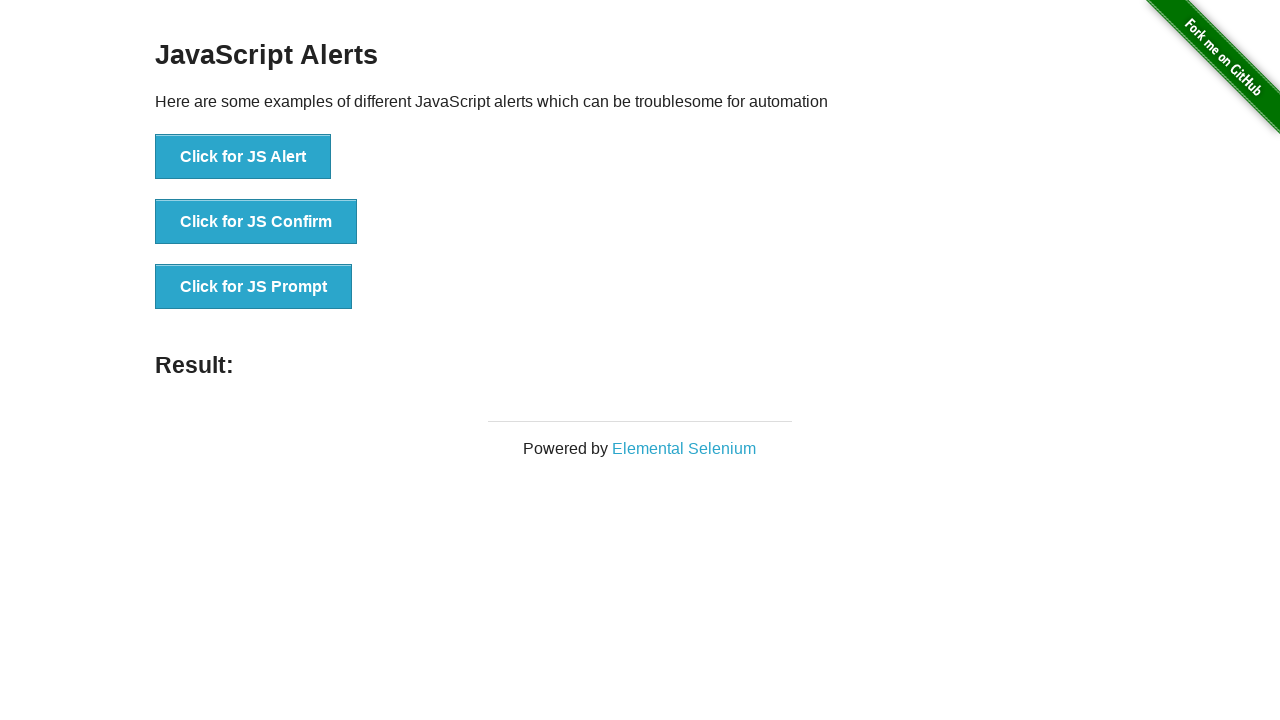

Clicked the third alert button to trigger JavaScript prompt dialog at (254, 287) on button[onclick='jsPrompt()']
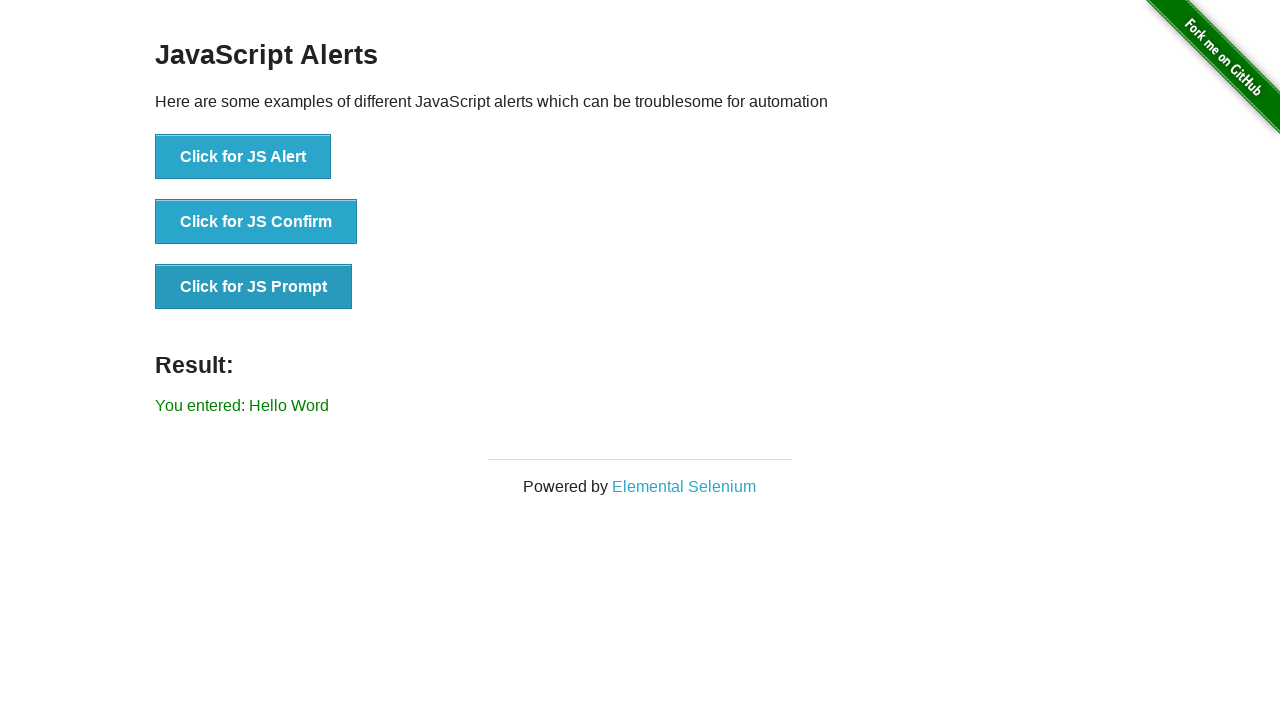

Waited for result element to appear
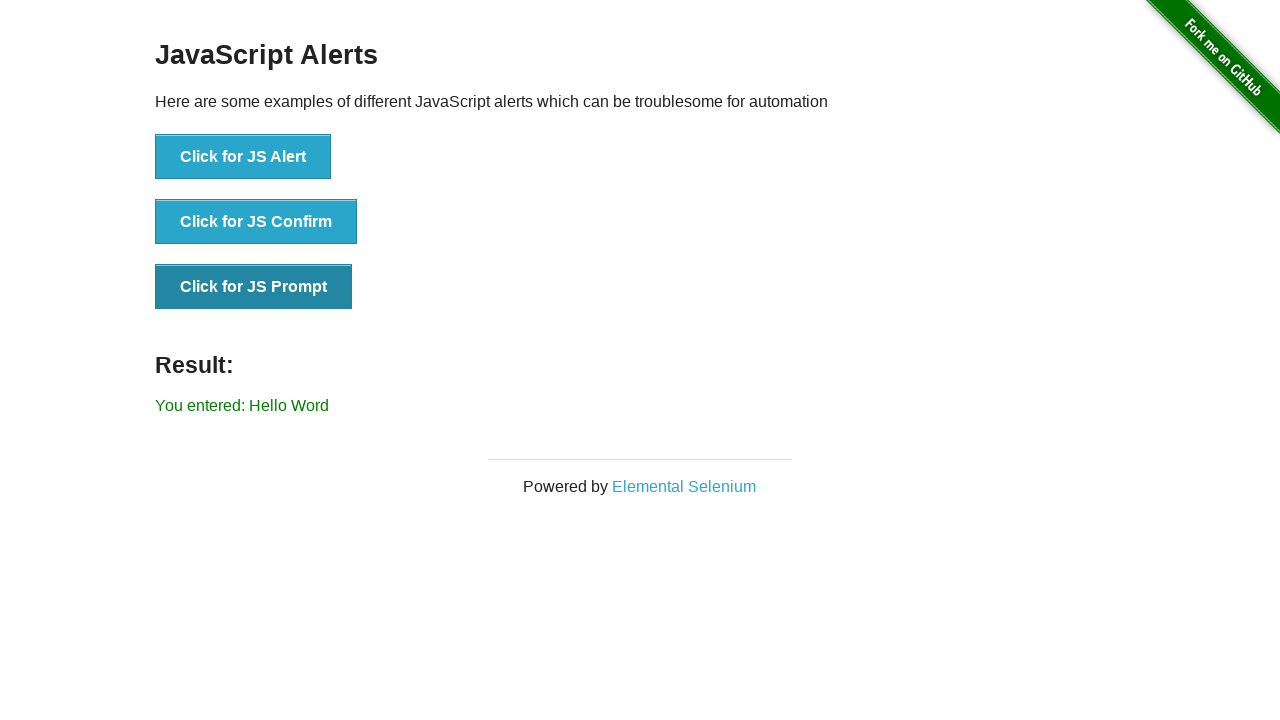

Retrieved result text content
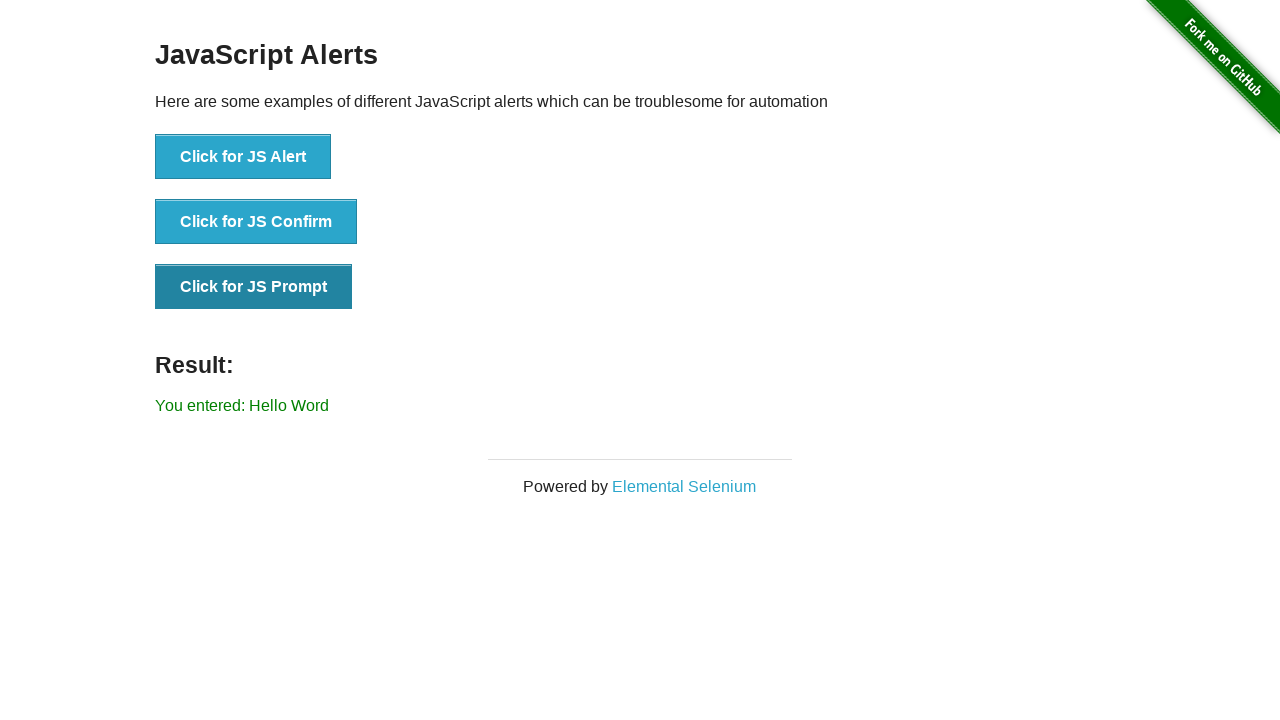

Verified that result text matches expected value 'You entered: Hello Word'
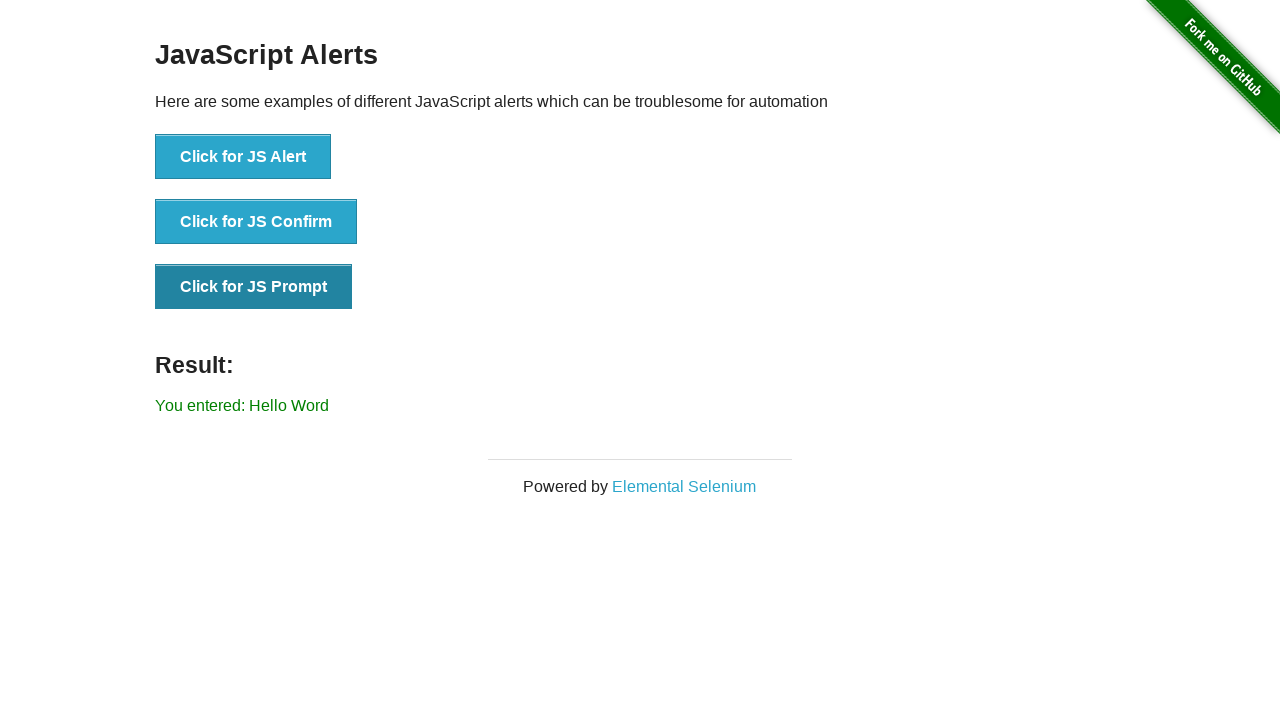

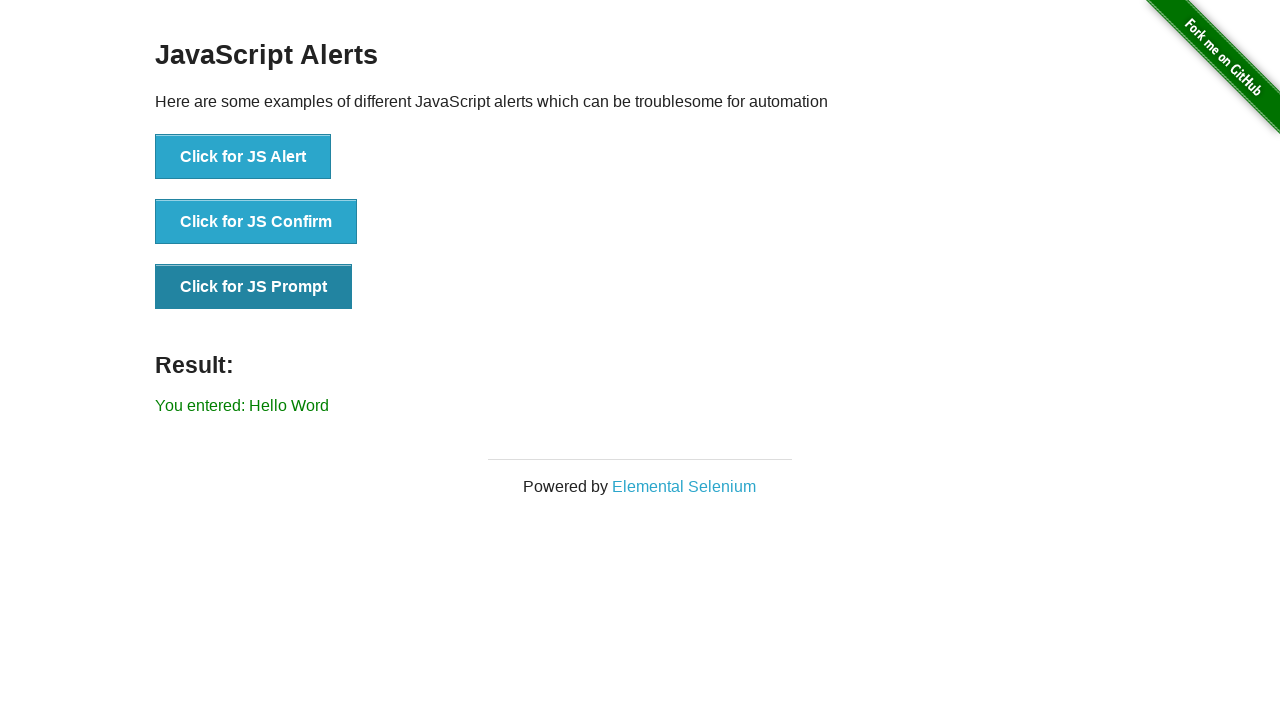